Tests JavaScript alert and confirm dialog handling by entering a name, triggering an alert, accepting it, then triggering a confirm dialog and dismissing it.

Starting URL: https://rahulshettyacademy.com/AutomationPractice/

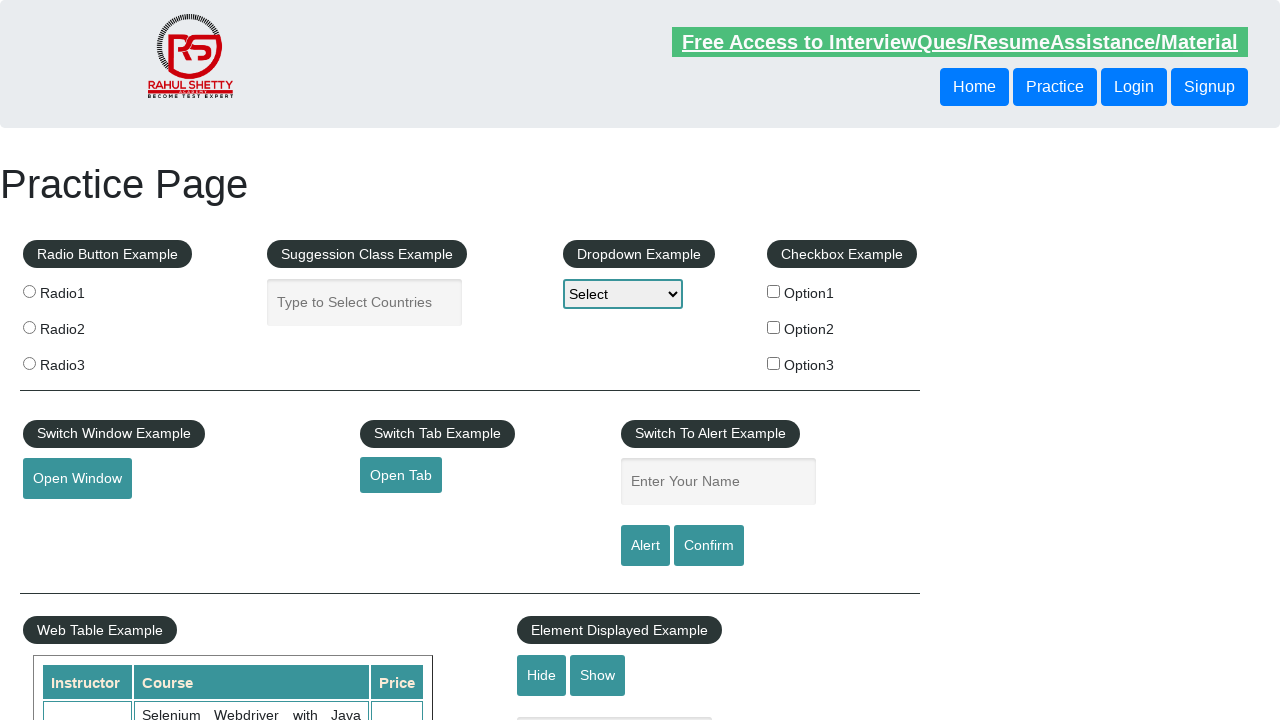

Filled name field with 'Dami' on #name
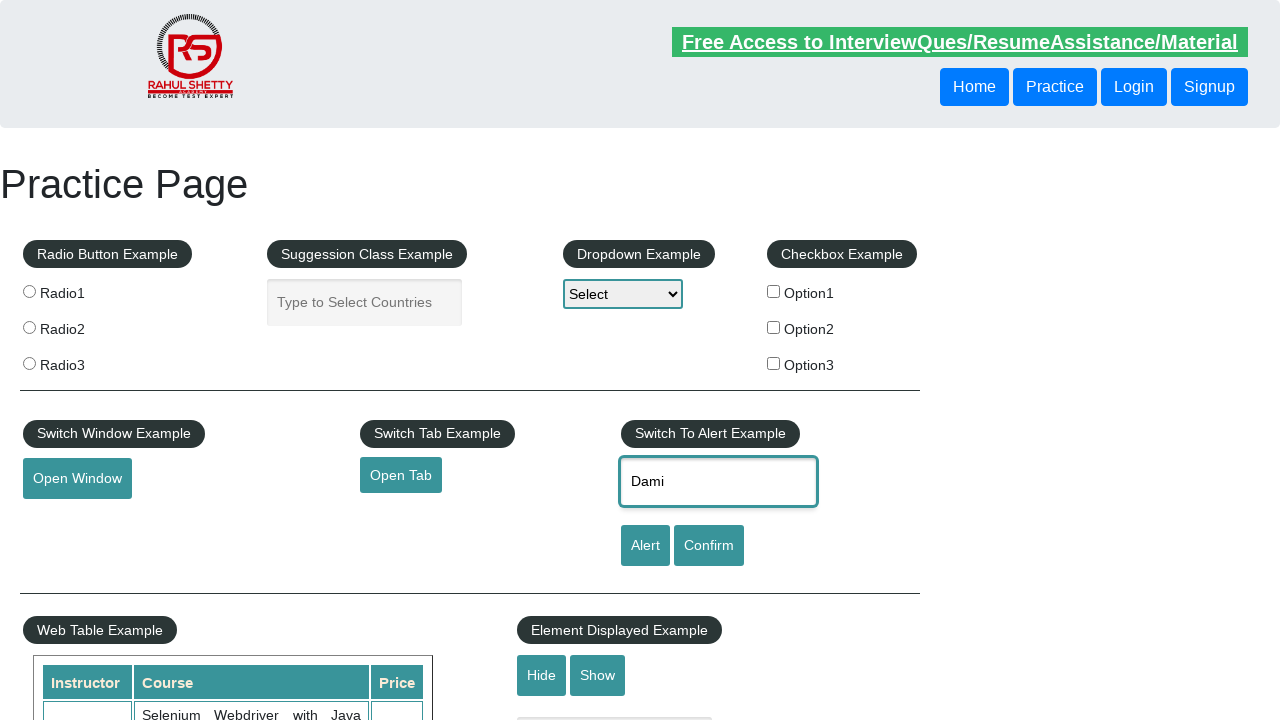

Clicked alert button to trigger JavaScript alert at (645, 546) on input#alertbtn
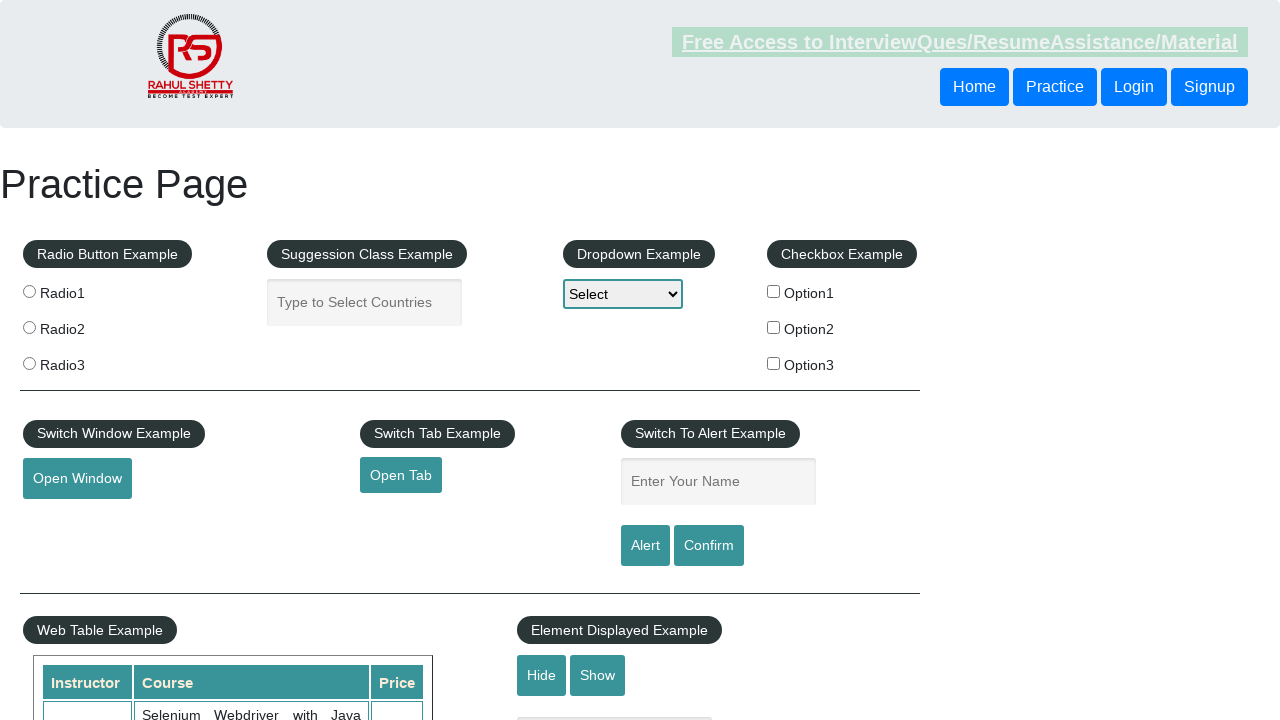

Set up dialog handler to accept alert
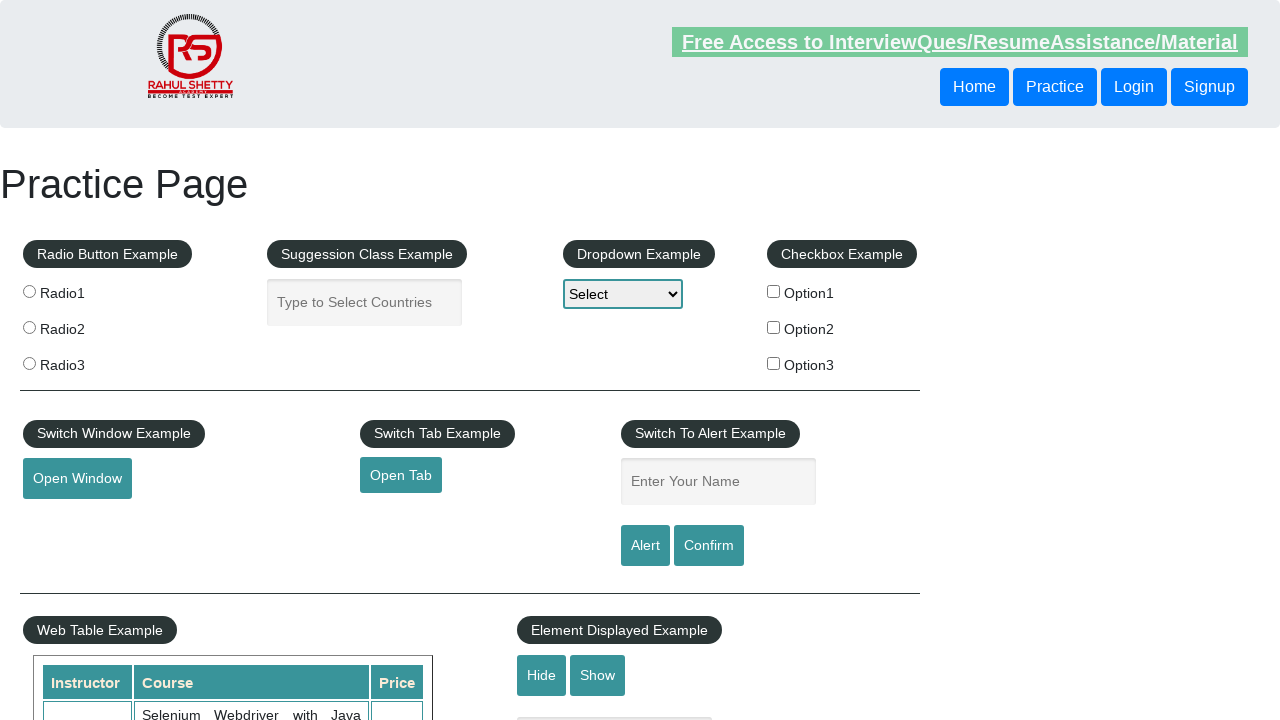

Waited for alert dialog to be handled
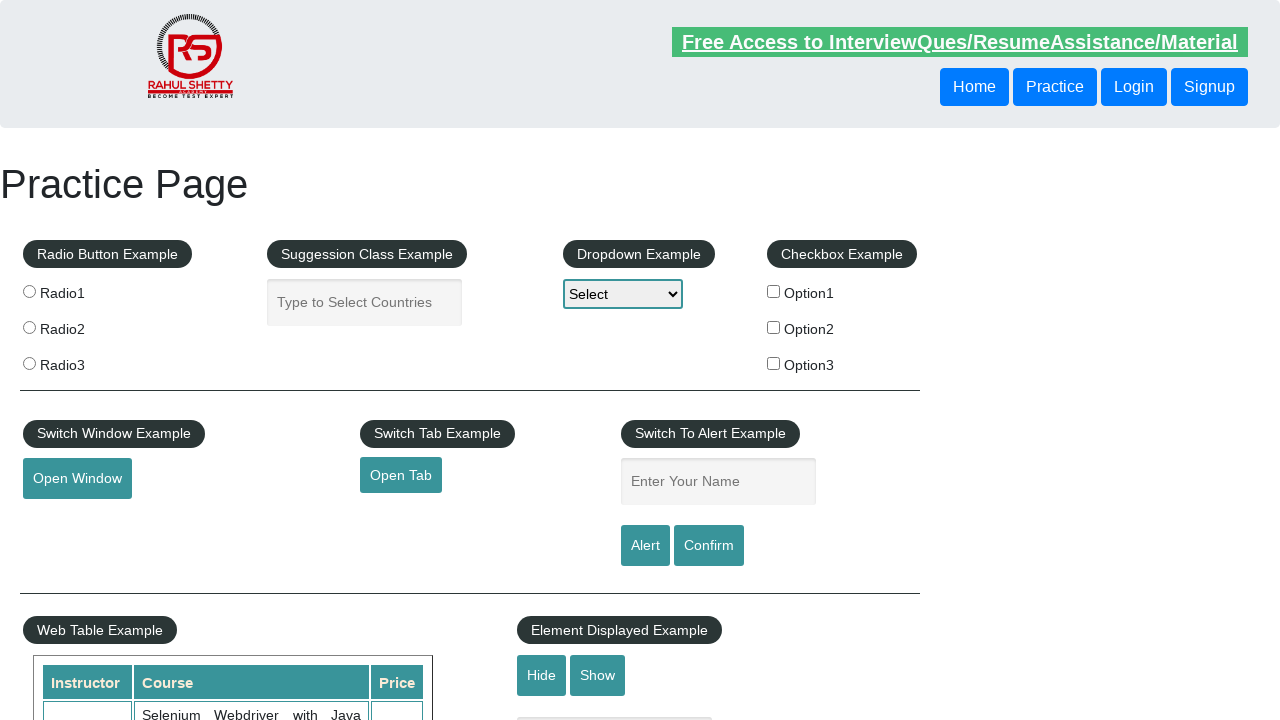

Set up dialog handler to dismiss confirm dialog
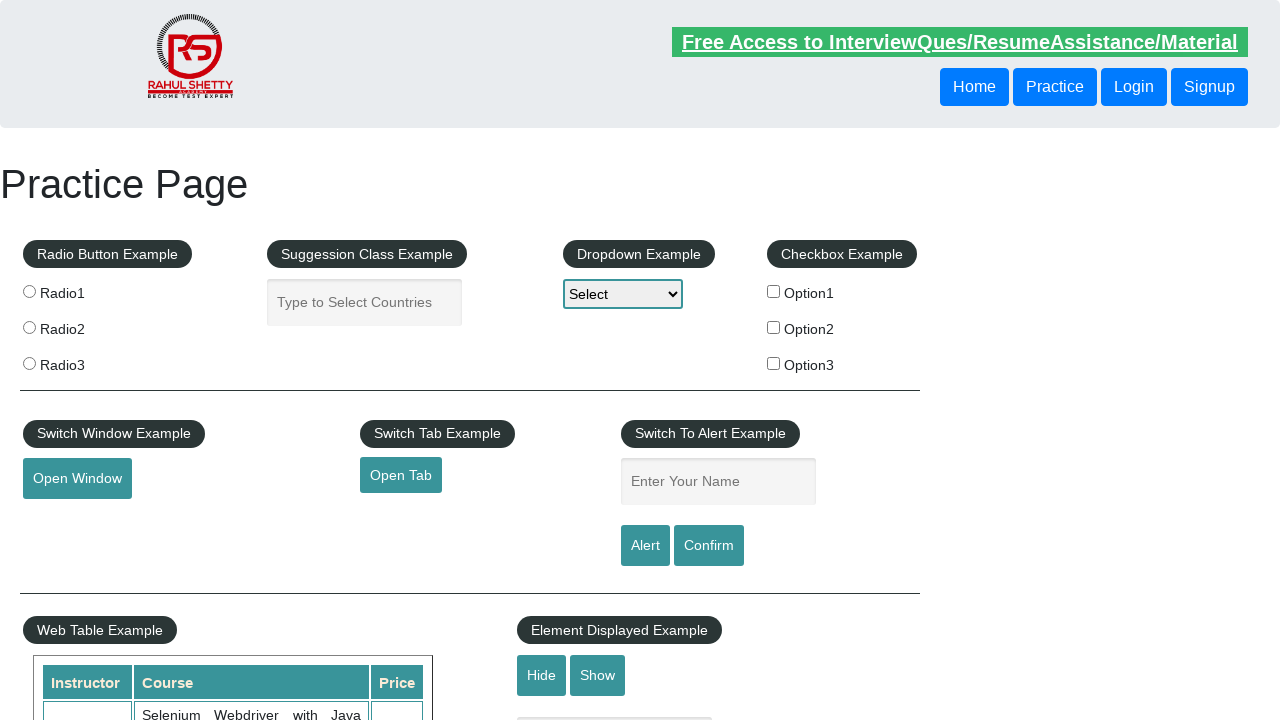

Clicked confirm button to trigger confirm dialog at (709, 546) on #confirmbtn
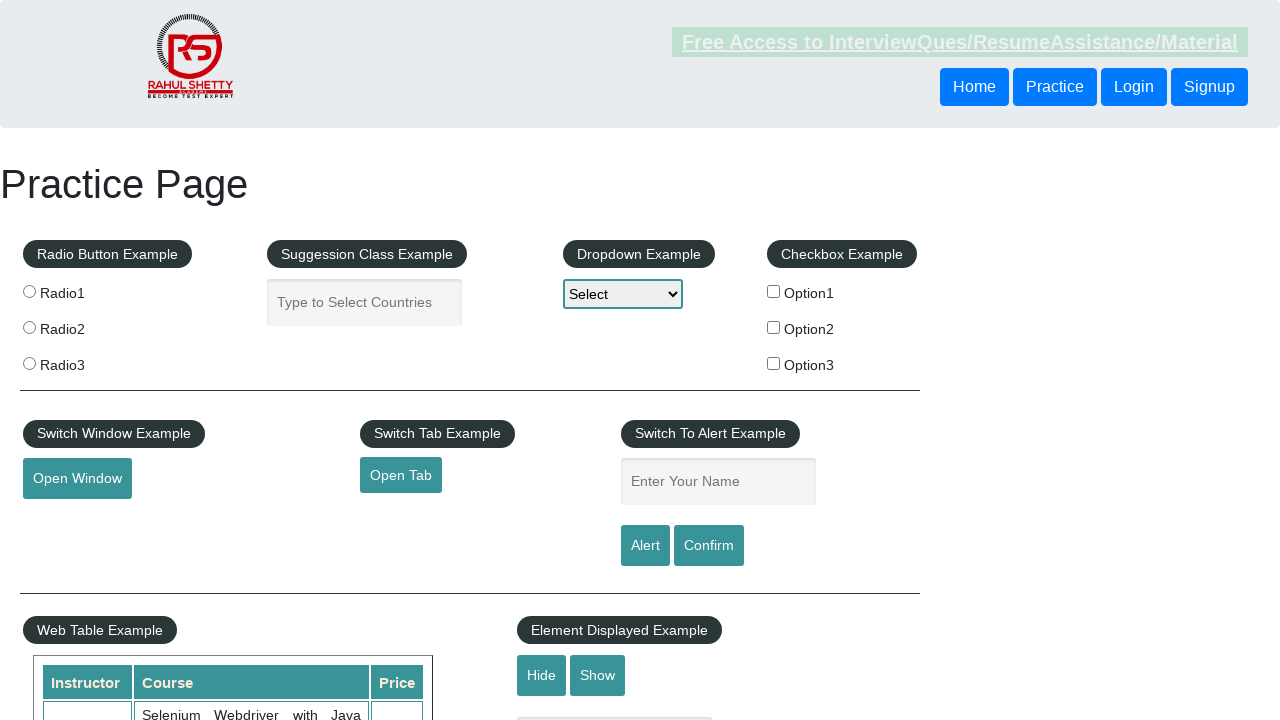

Waited for confirm dialog to be dismissed
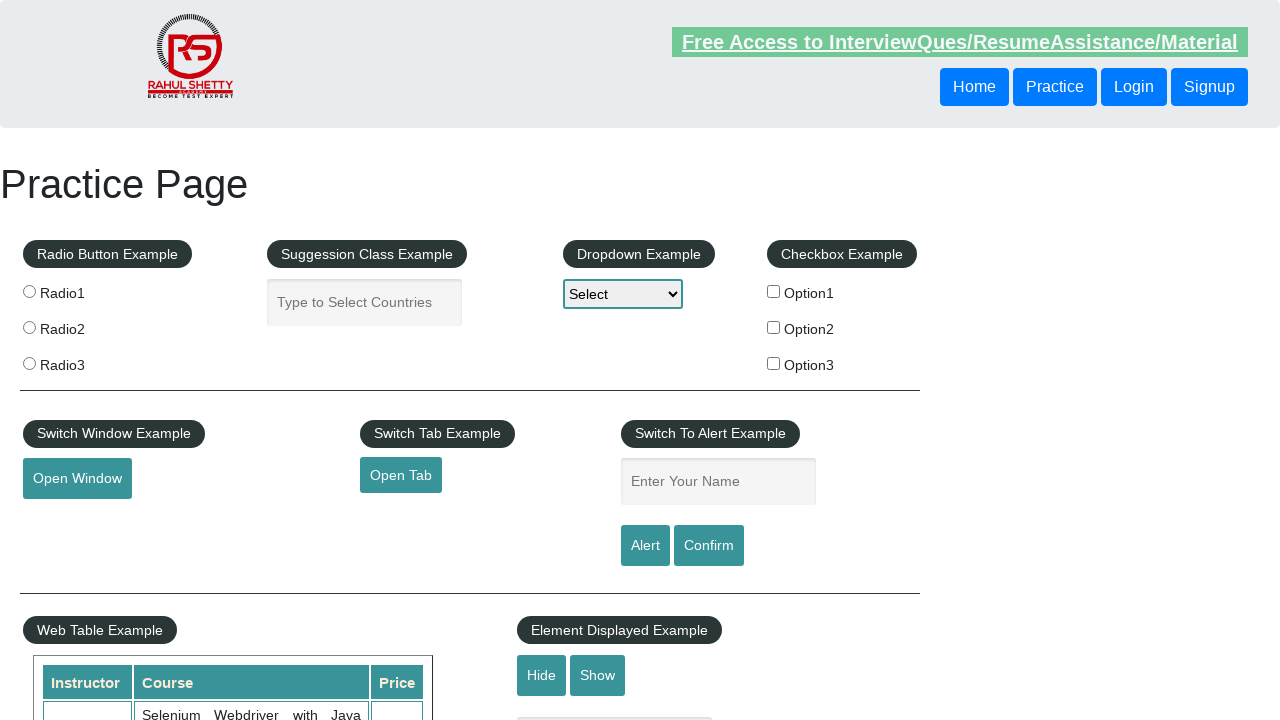

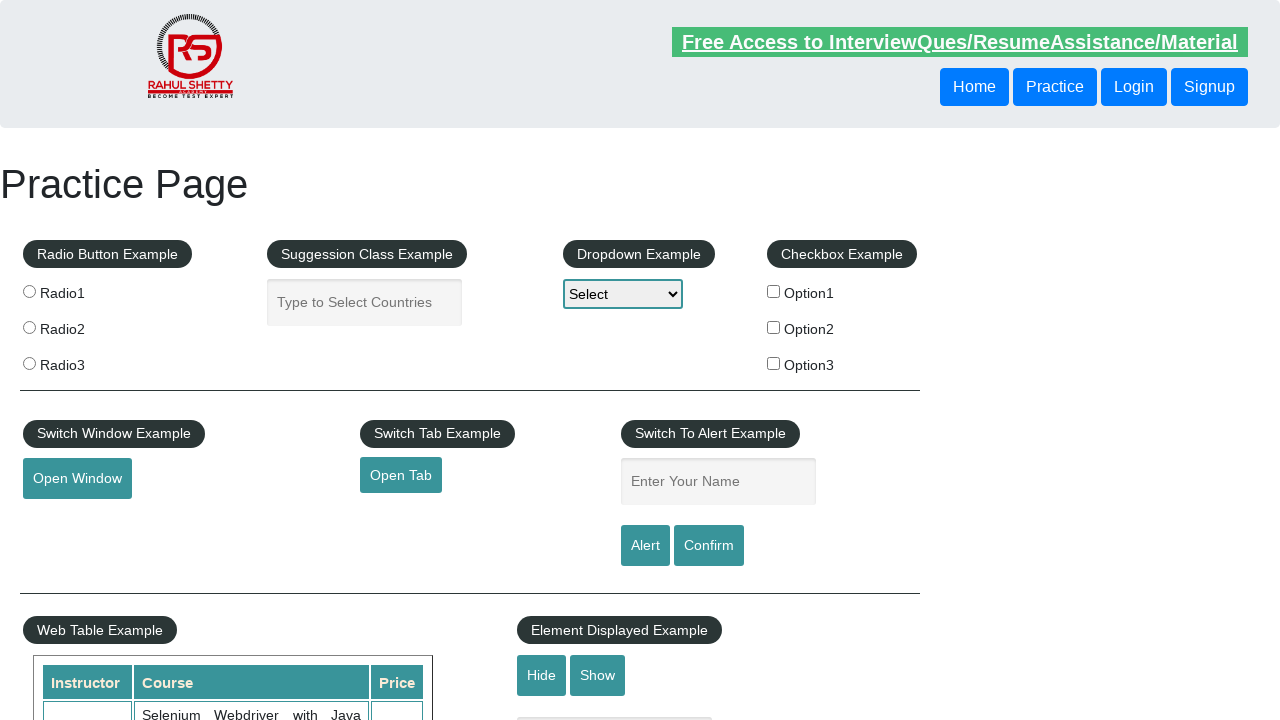